Tests JavaScript prompt alert handling by navigating to W3Schools tryit page, switching to the result iframe, clicking a button to trigger a prompt dialog, entering text, and accepting the alert.

Starting URL: https://www.w3schools.com/jsref/tryit.asp?filename=tryjsref_prompt

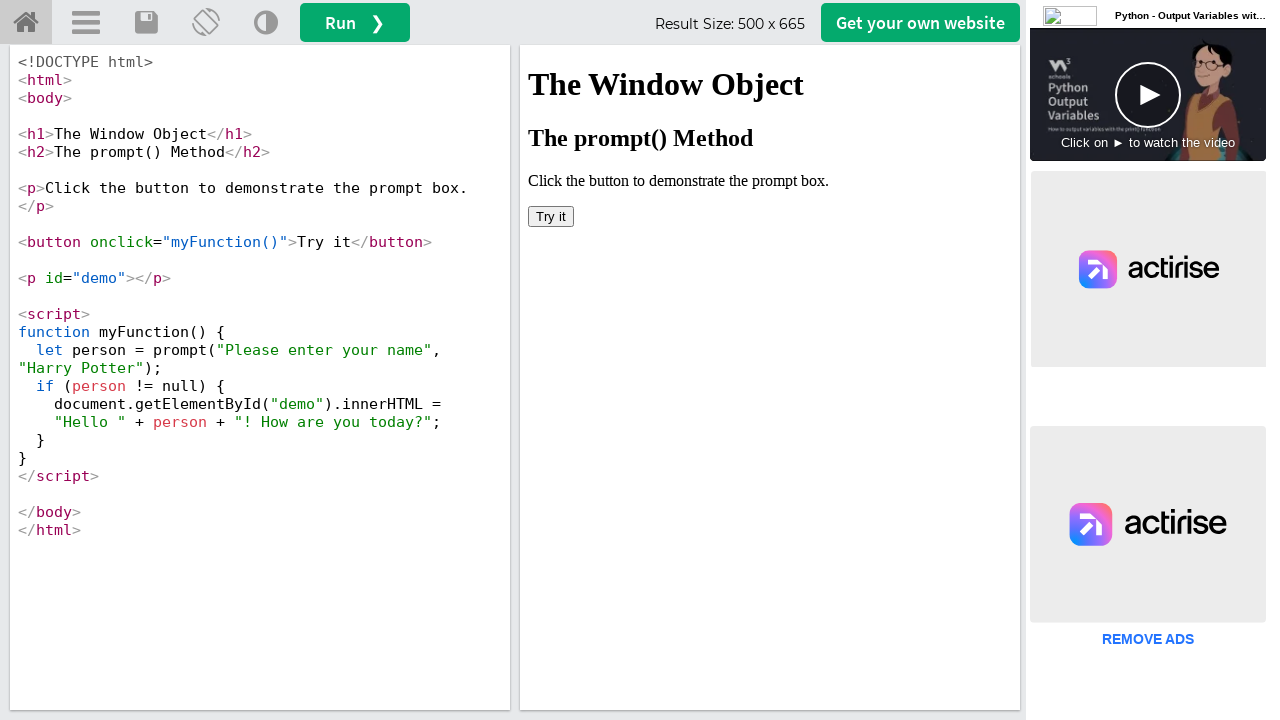

Located iframe with ID 'iframeResult' for result content
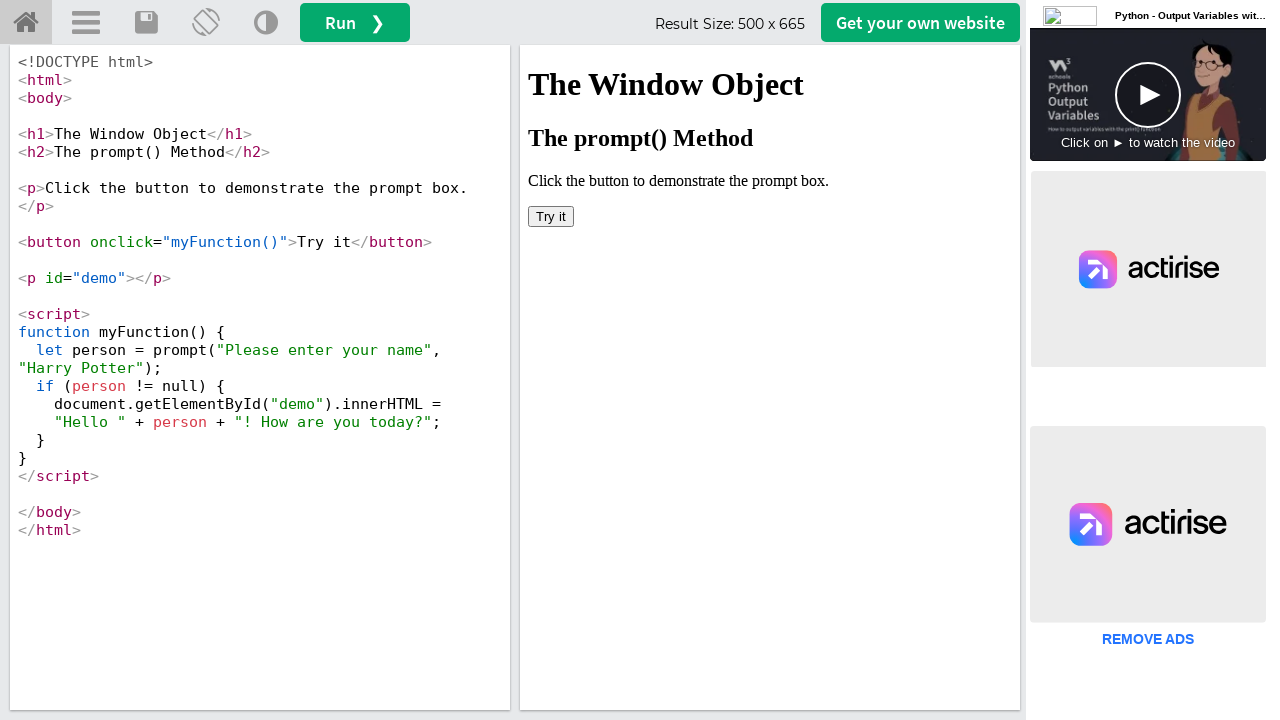

Clicked button in iframe to trigger prompt dialog at (551, 216) on #iframeResult >> internal:control=enter-frame >> body > button
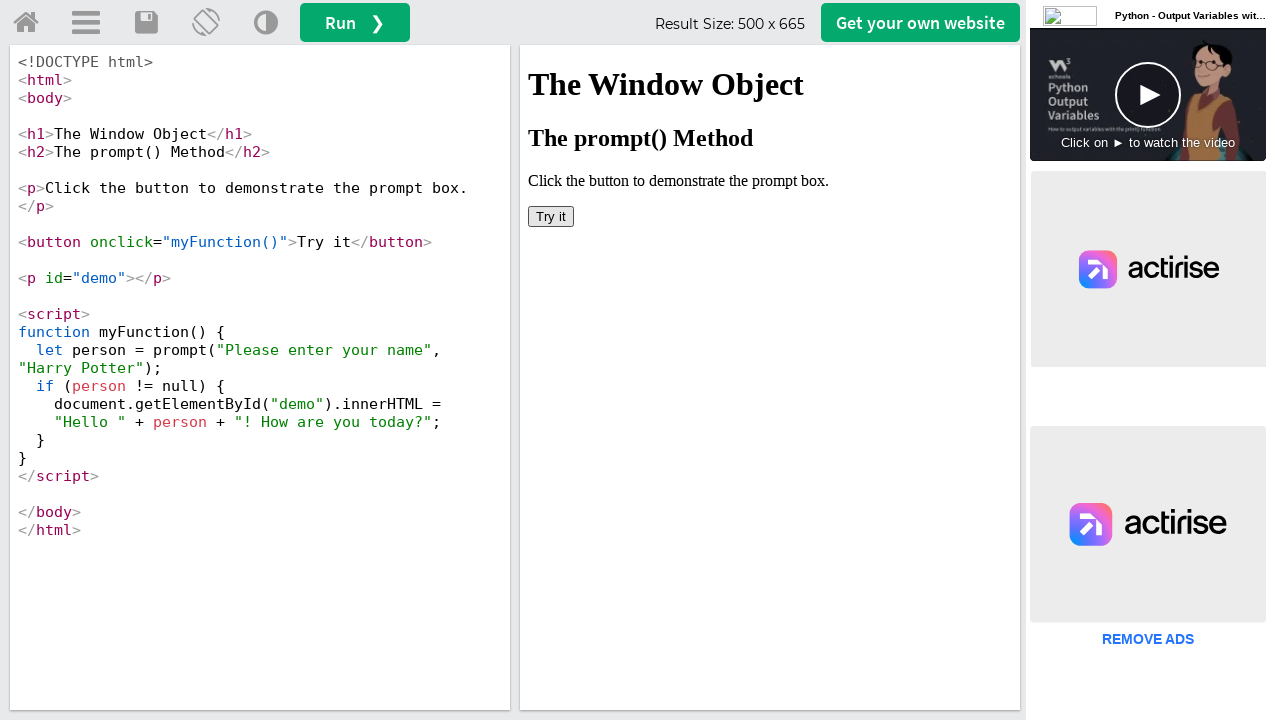

Registered dialog handler to accept prompts with text 'Liberty'
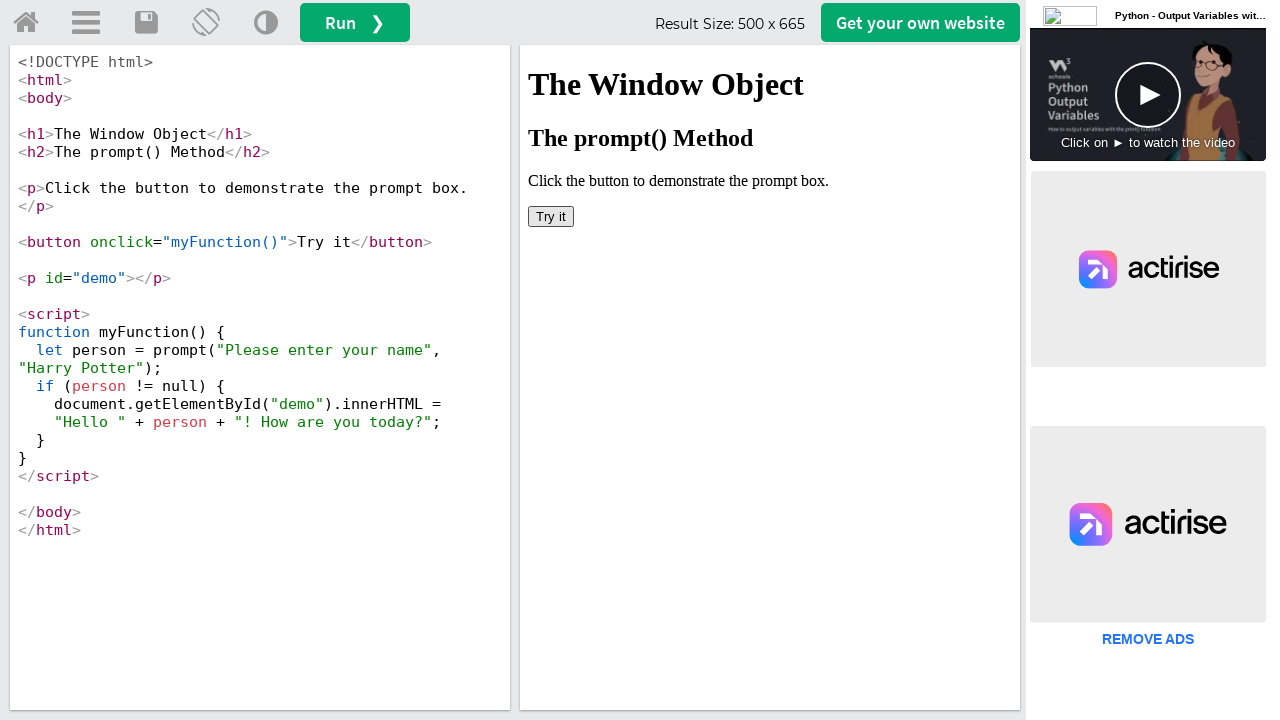

Re-registered dialog handler function for prompt acceptance
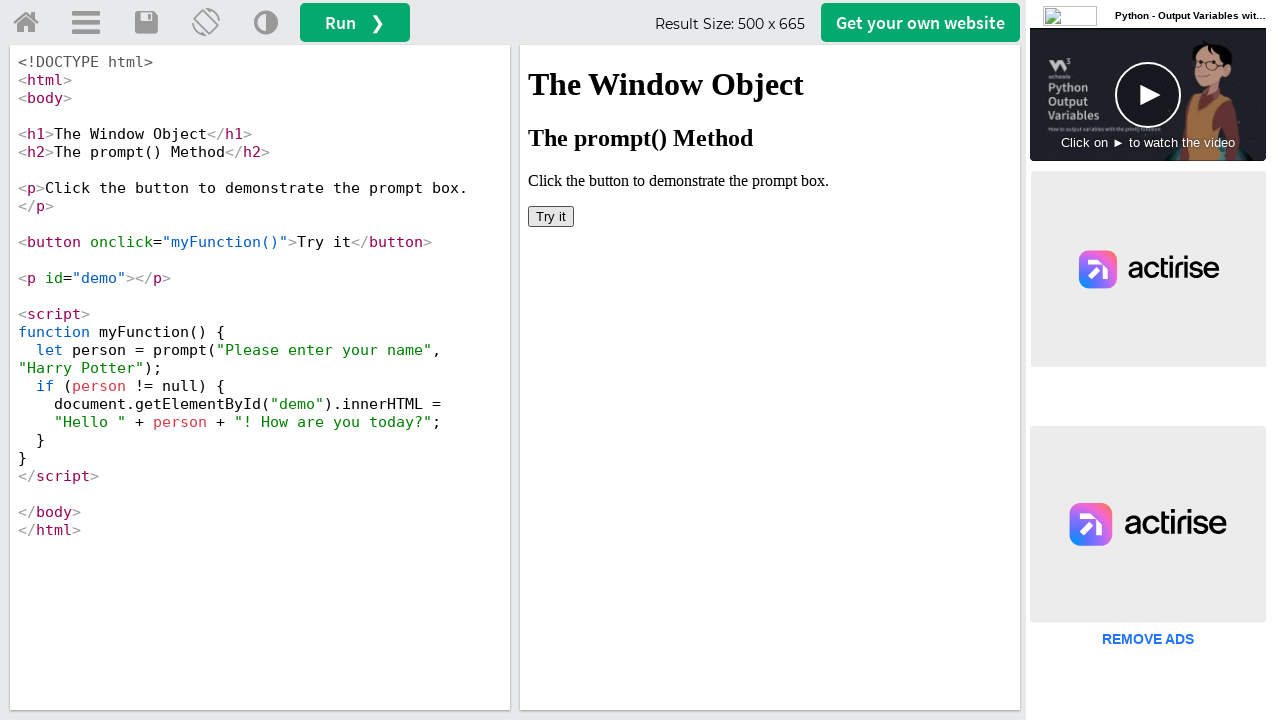

Clicked button again in iframe with dialog handler active at (551, 216) on #iframeResult >> internal:control=enter-frame >> body > button
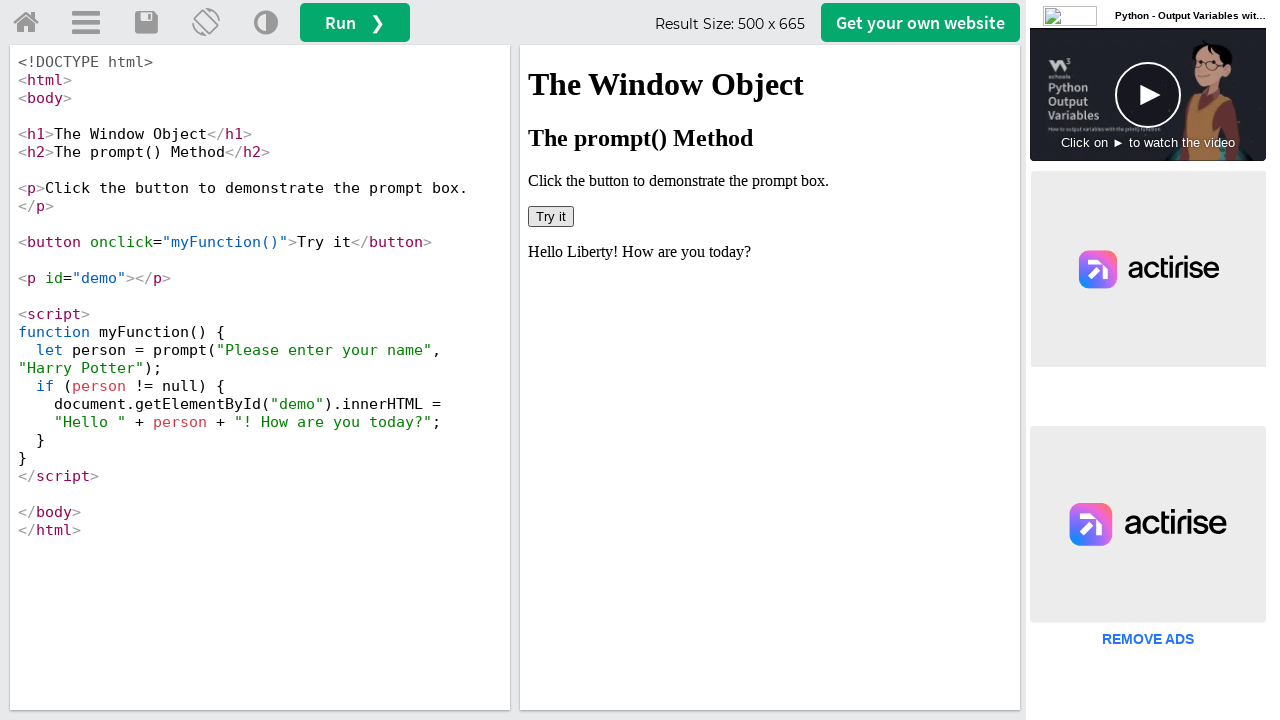

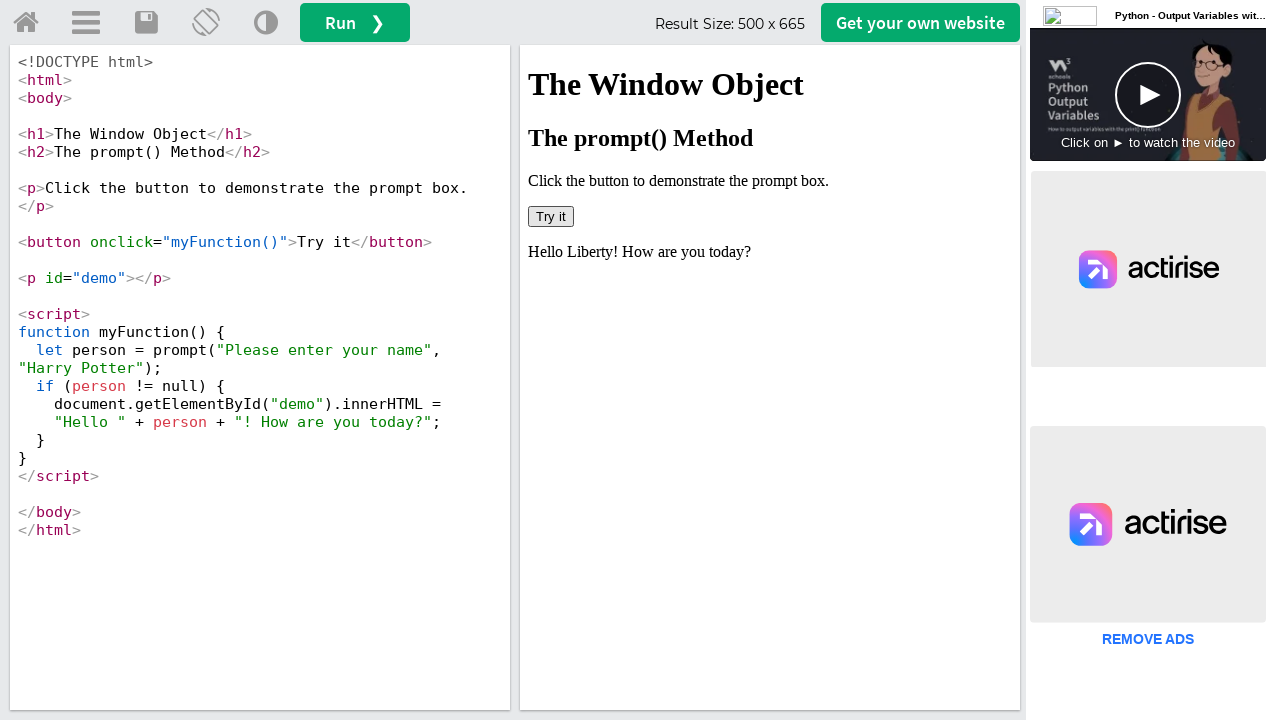